Tests that entering an empty string removes the todo item

Starting URL: https://demo.playwright.dev/todomvc

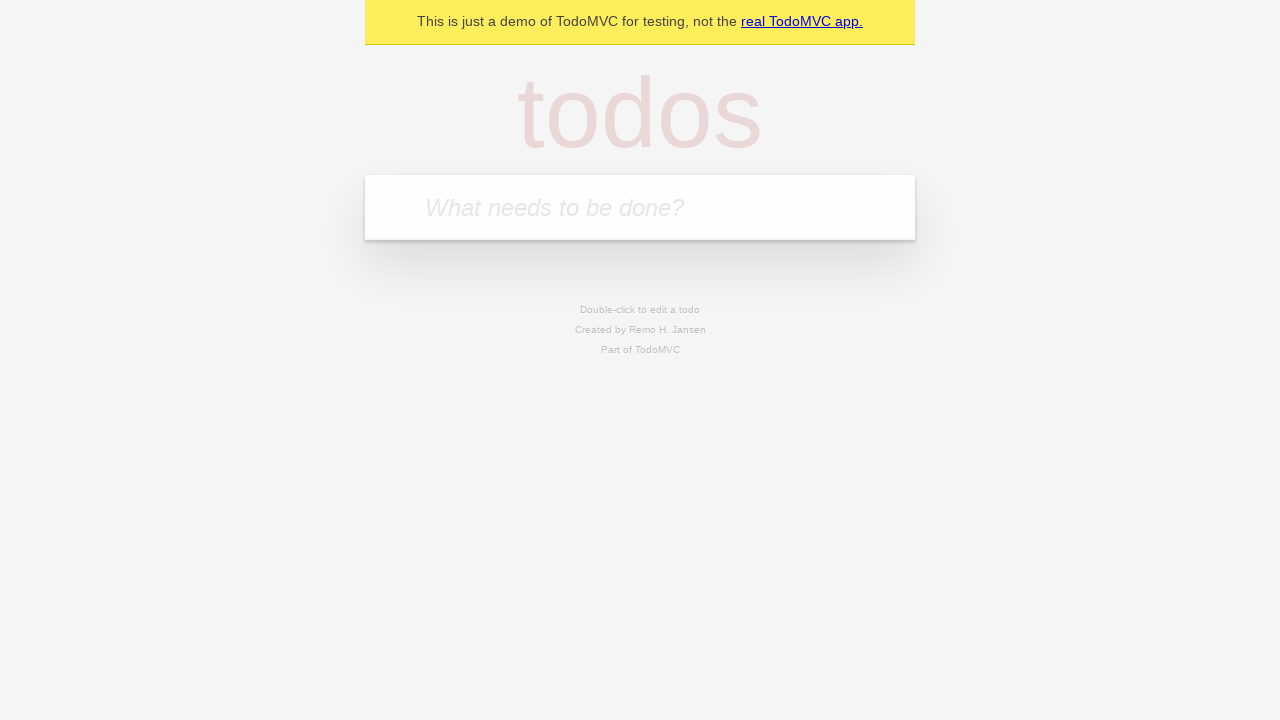

Filled input field with 'buy some cheese' on internal:attr=[placeholder="What needs to be done?"i]
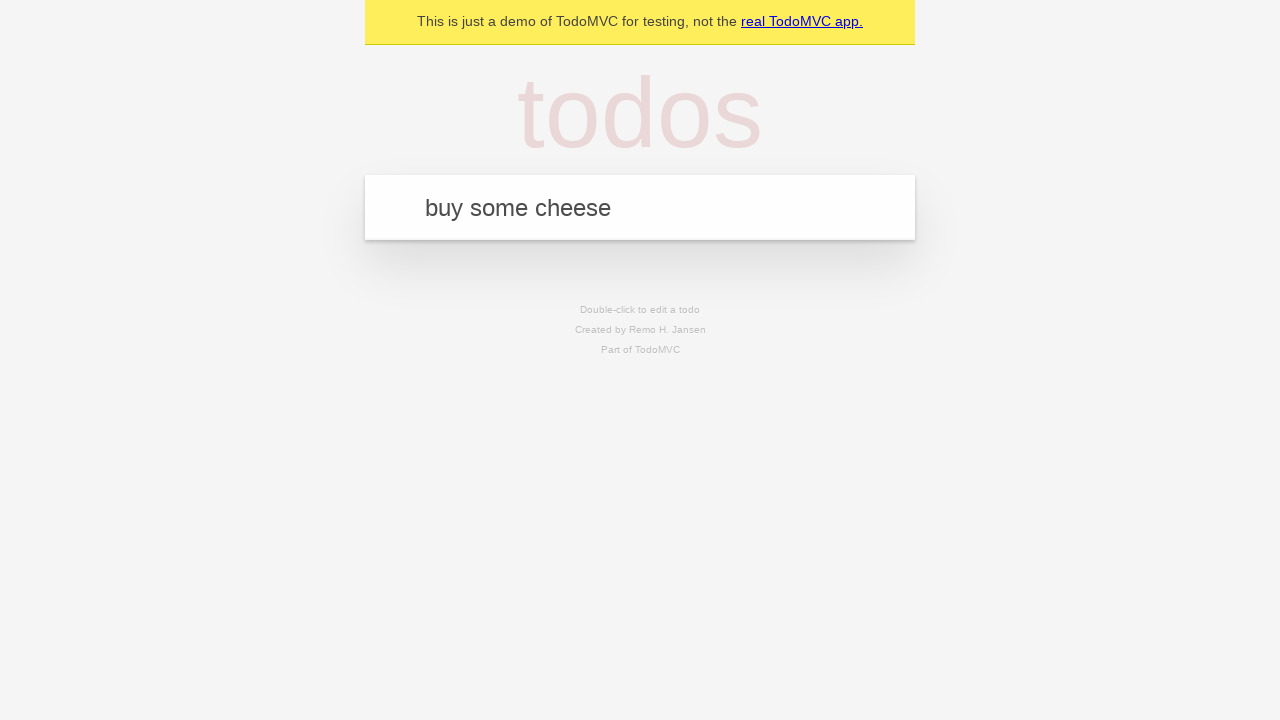

Pressed Enter to create first todo item on internal:attr=[placeholder="What needs to be done?"i]
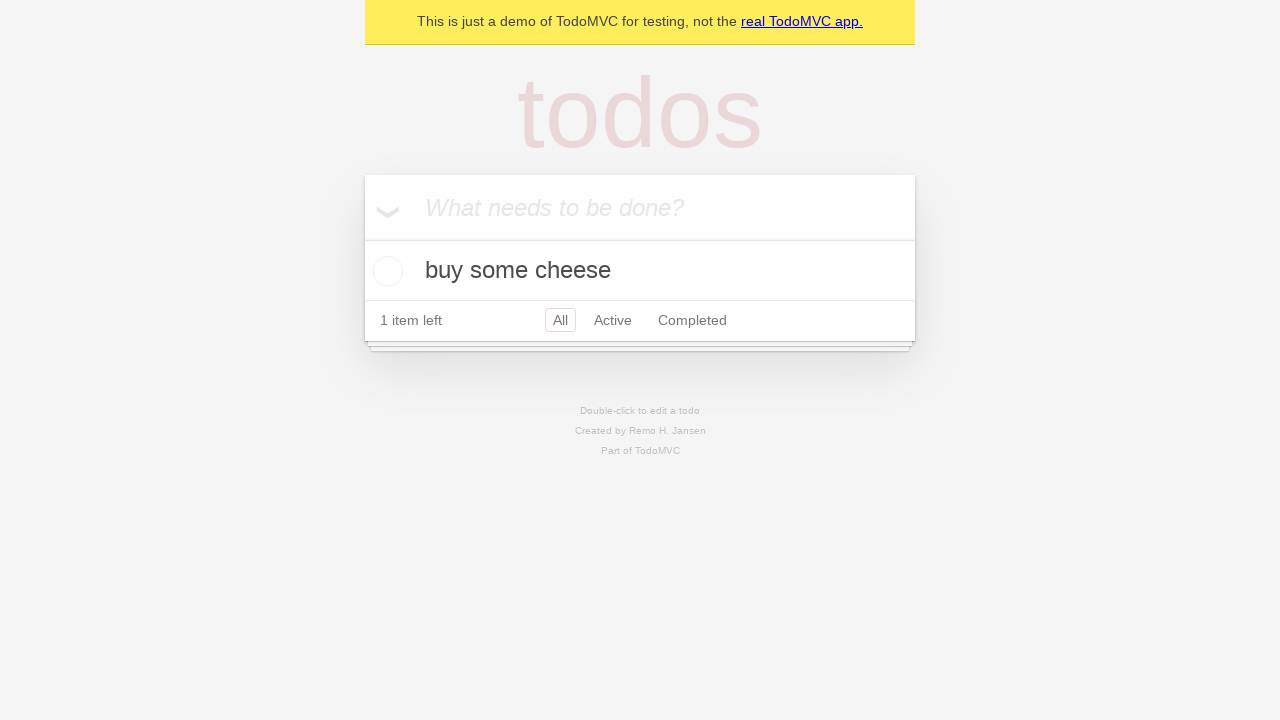

Filled input field with 'feed the cat' on internal:attr=[placeholder="What needs to be done?"i]
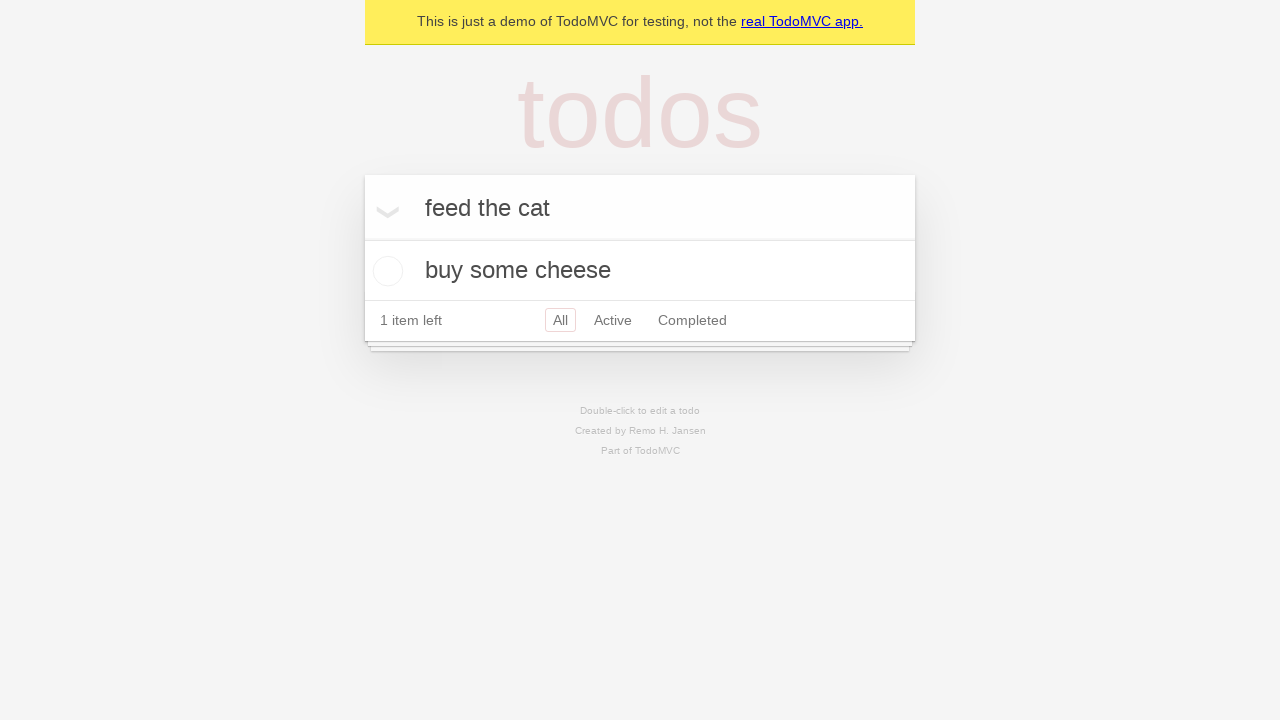

Pressed Enter to create second todo item on internal:attr=[placeholder="What needs to be done?"i]
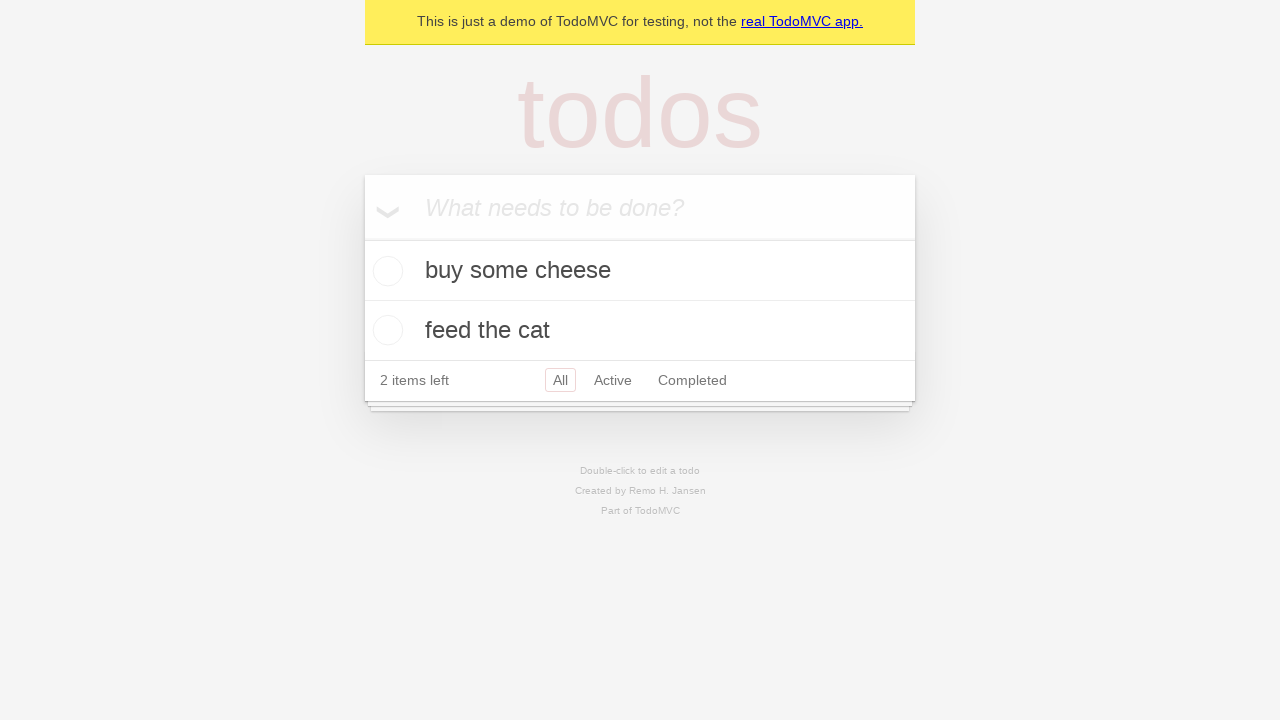

Filled input field with 'book a doctors appointment' on internal:attr=[placeholder="What needs to be done?"i]
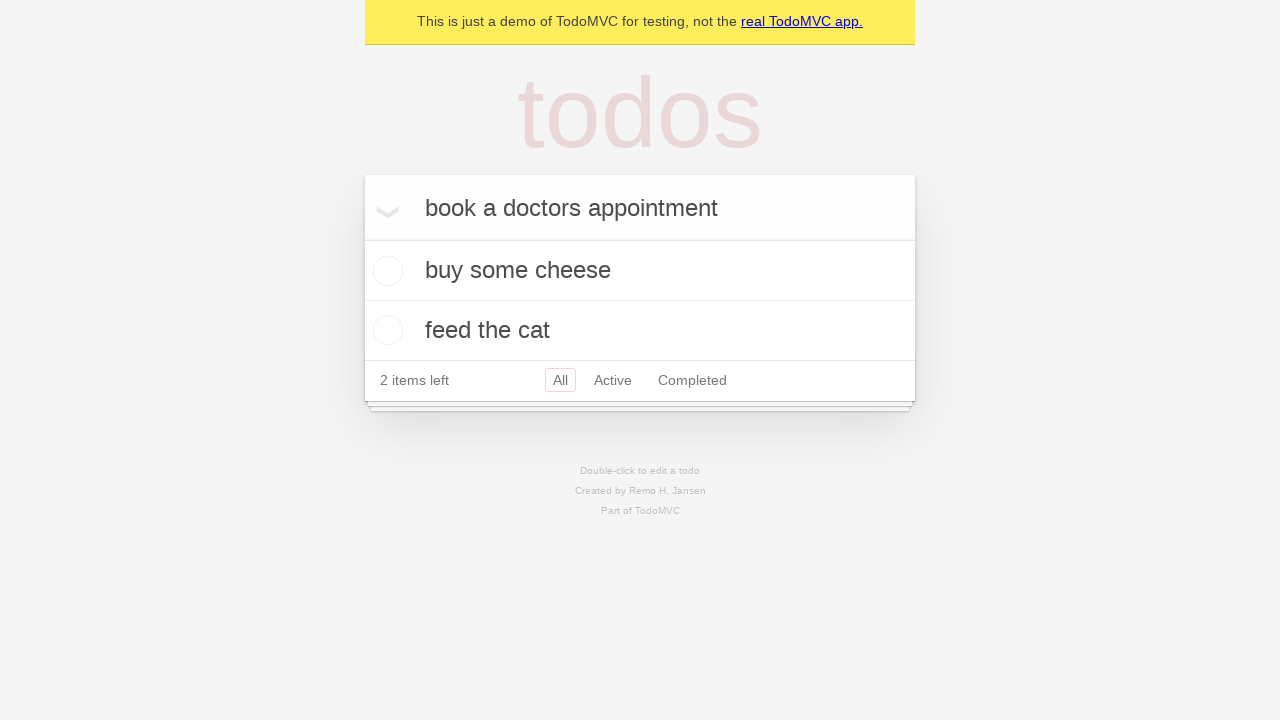

Pressed Enter to create third todo item on internal:attr=[placeholder="What needs to be done?"i]
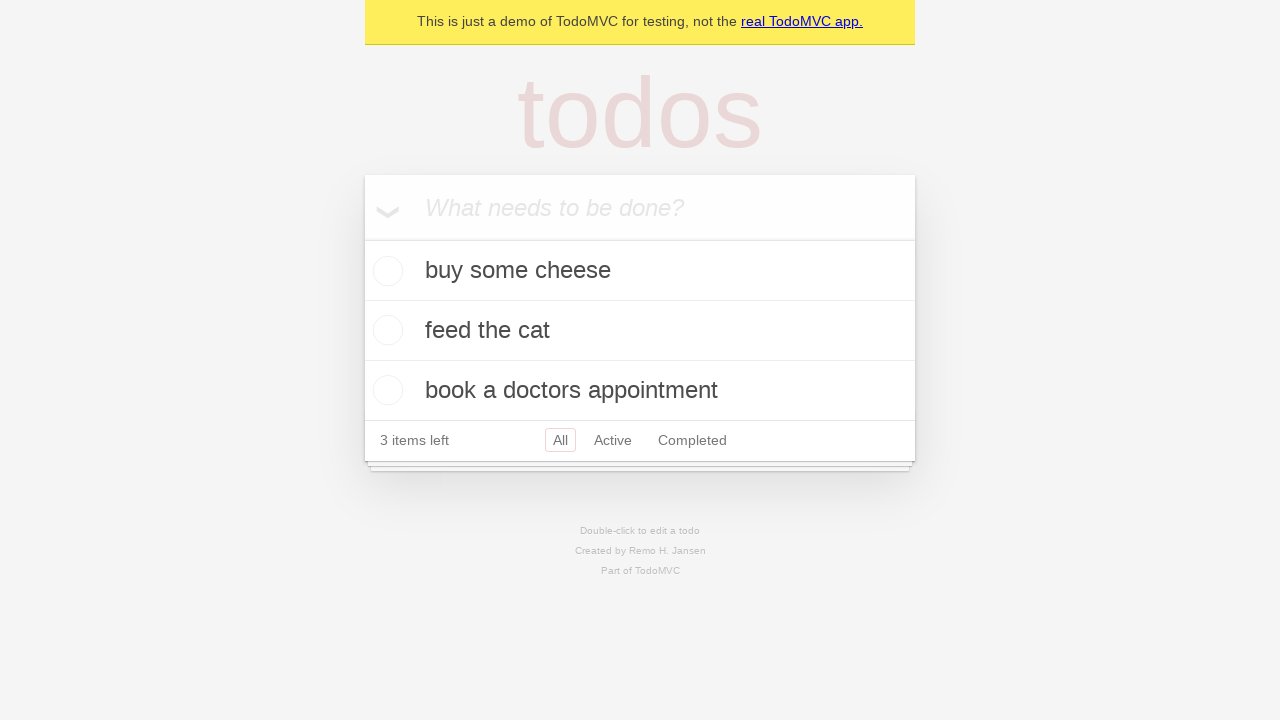

Double-clicked second todo item to enter edit mode at (640, 331) on internal:testid=[data-testid="todo-item"s] >> nth=1
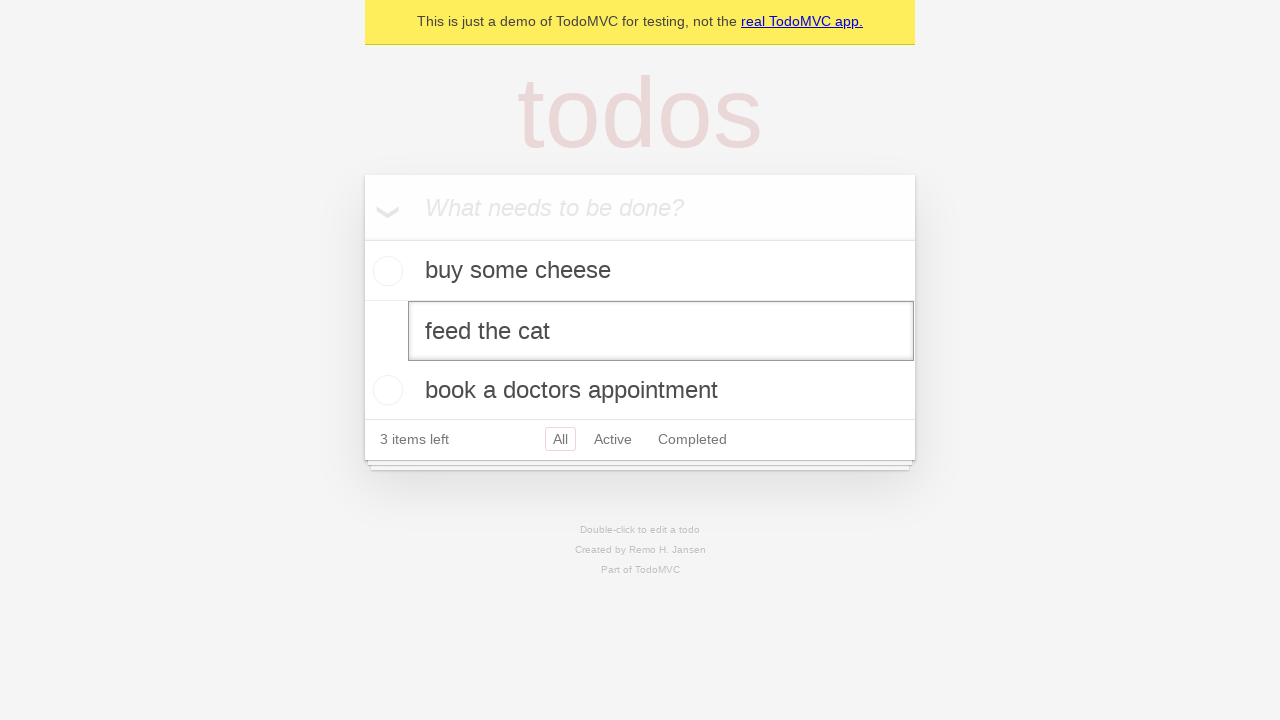

Cleared the text in edit field by filling with empty string on internal:testid=[data-testid="todo-item"s] >> nth=1 >> internal:role=textbox[nam
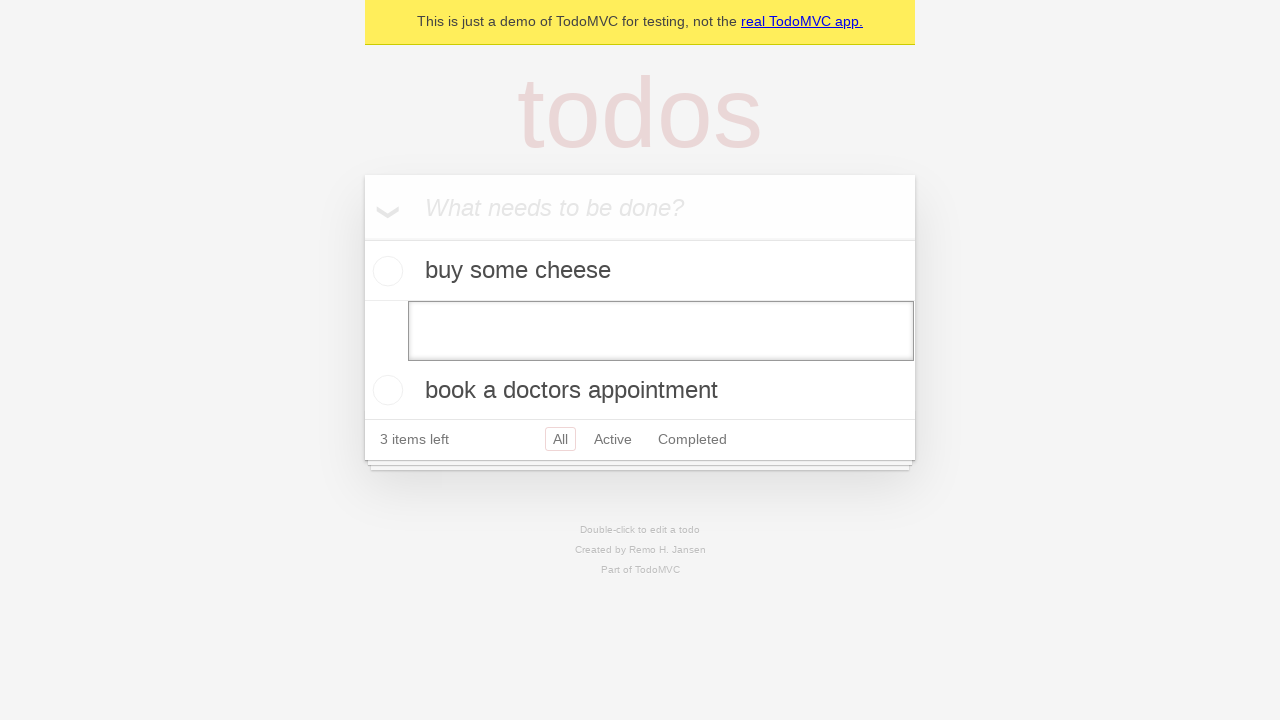

Pressed Enter to confirm deletion of empty todo item on internal:testid=[data-testid="todo-item"s] >> nth=1 >> internal:role=textbox[nam
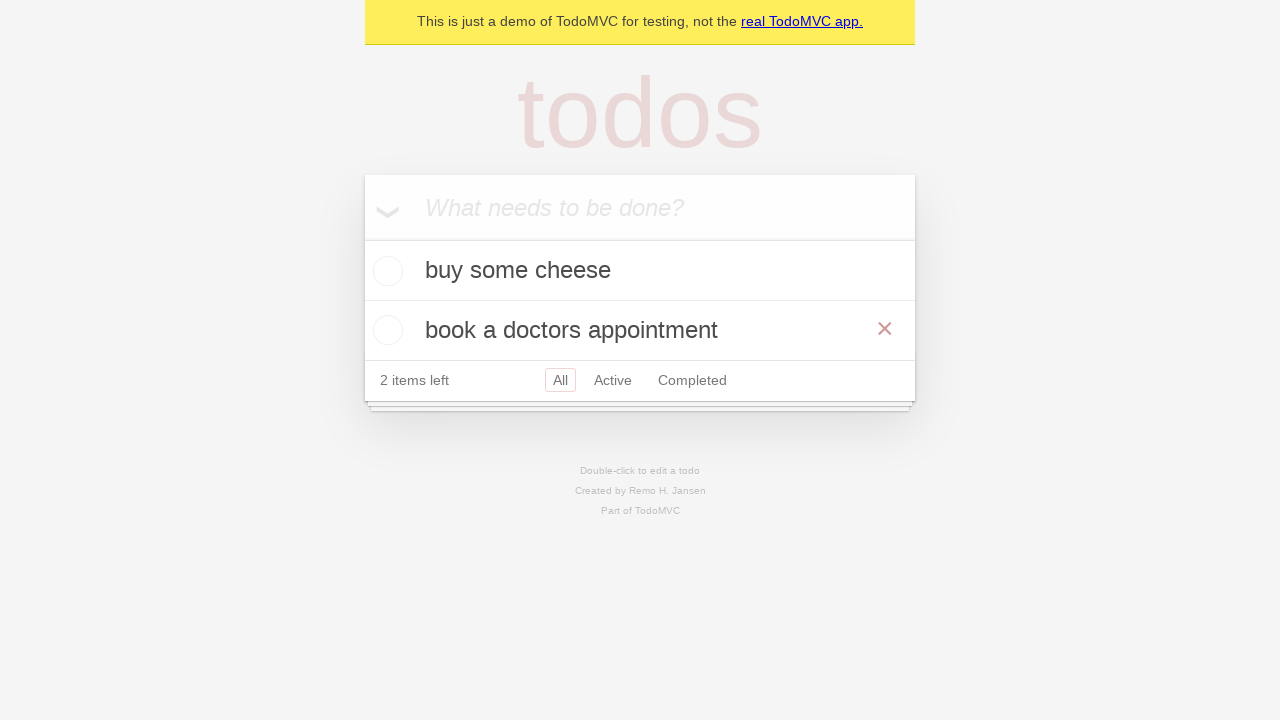

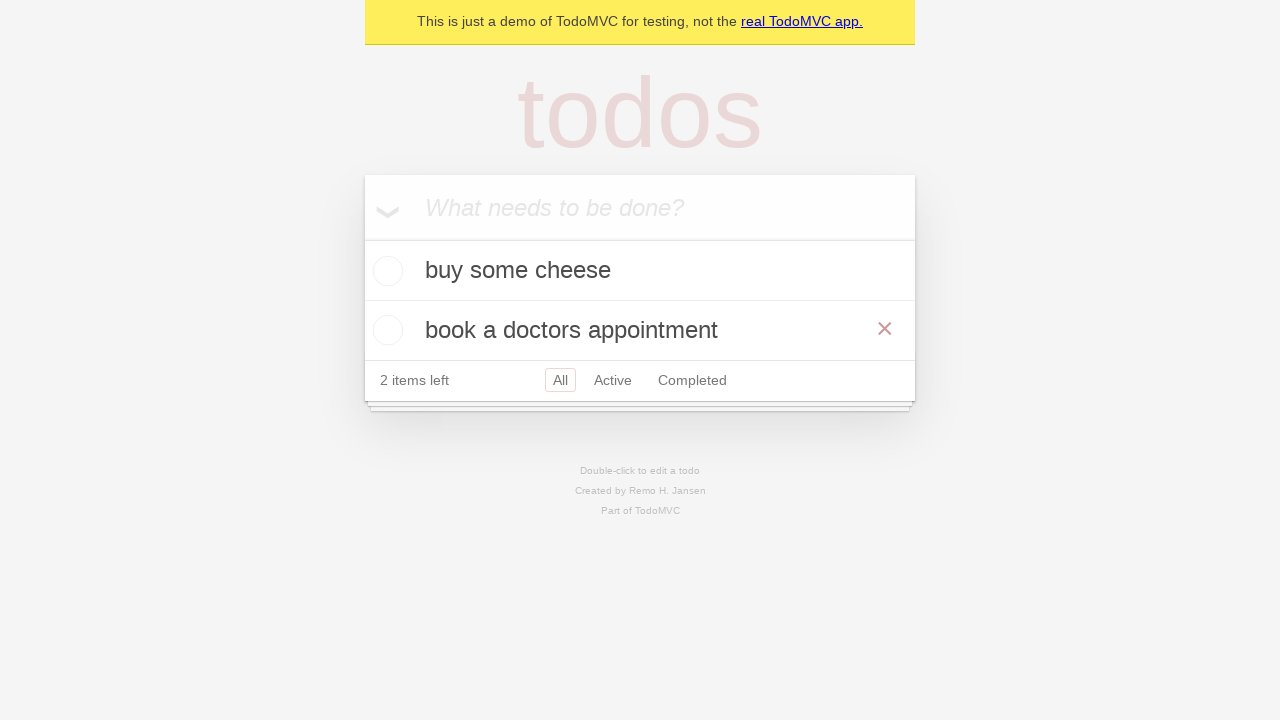